Tests e-commerce functionality by navigating to laptop category, adding a MacBook Air to cart, and viewing cart contents

Starting URL: https://www.demoblaze.com

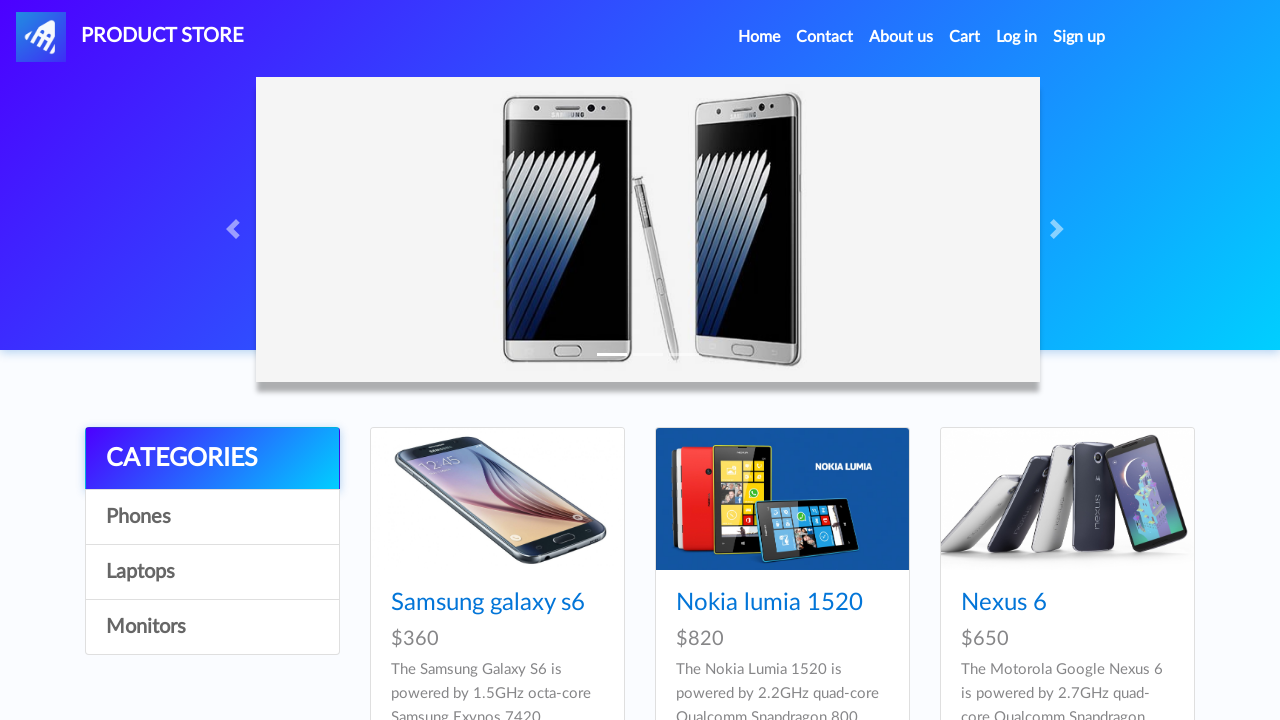

Clicked on Laptops category at (212, 572) on a:text('Laptops')
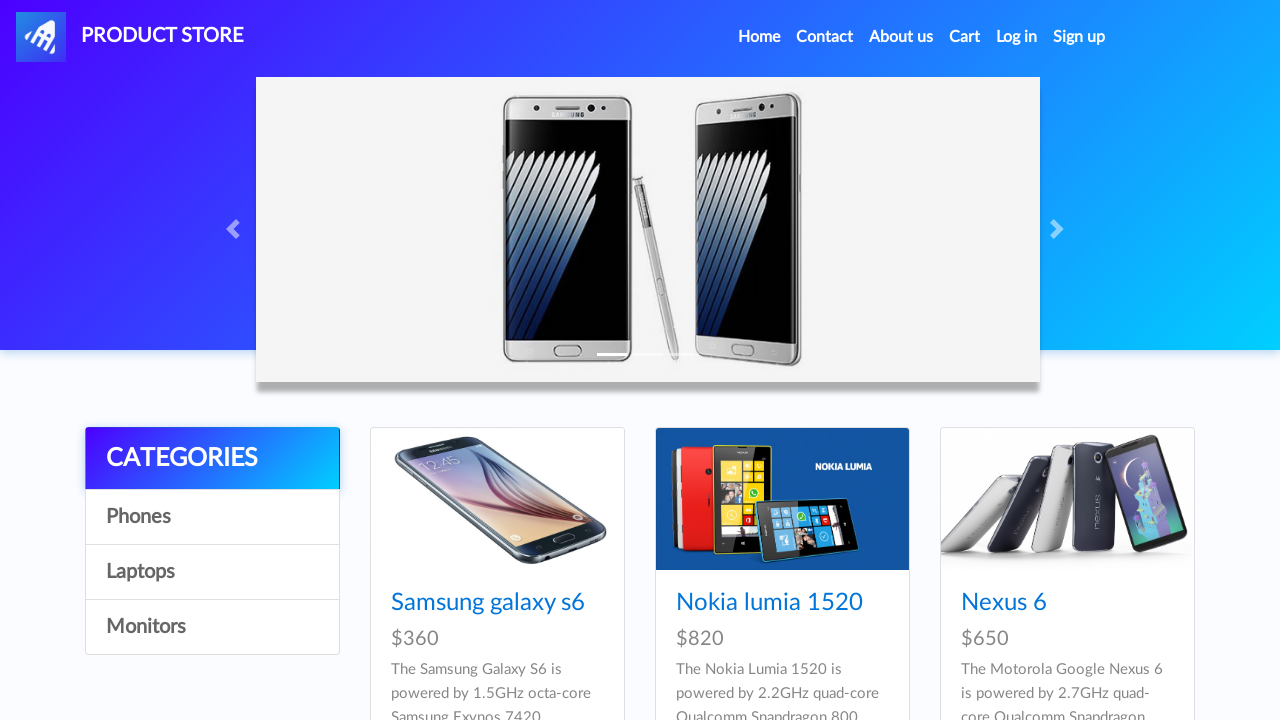

Waited for products to load (2000ms)
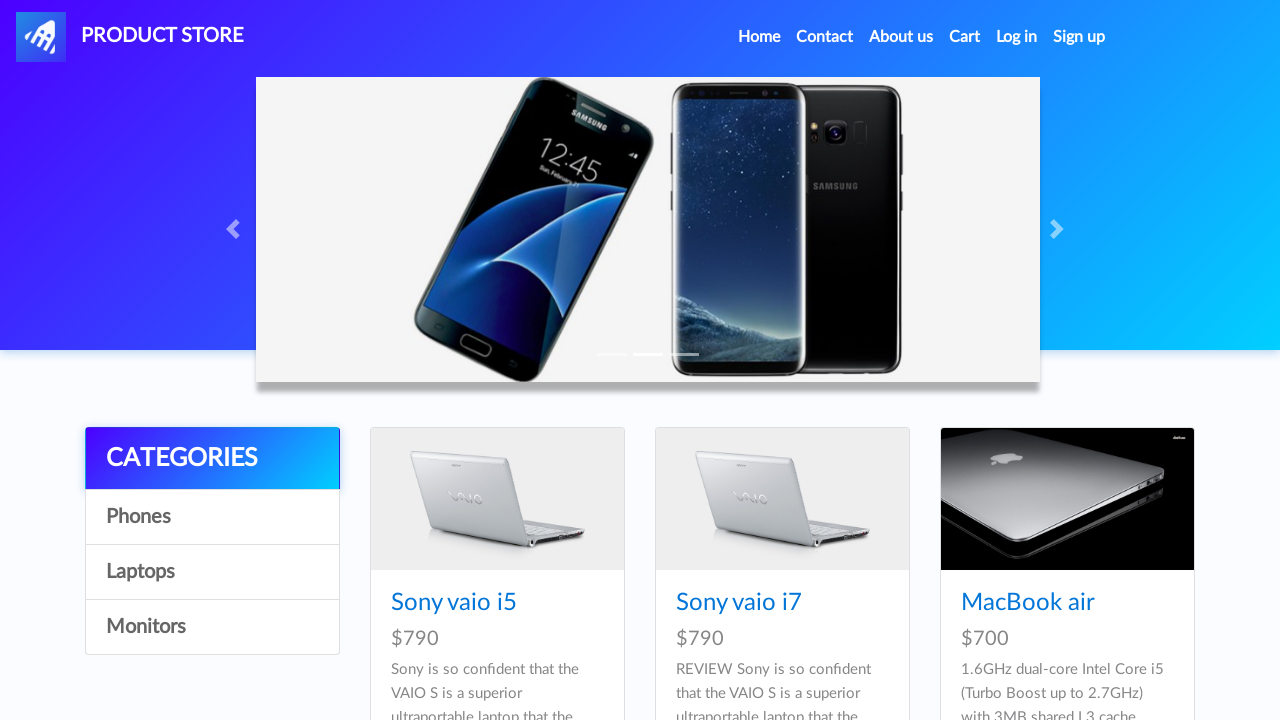

Clicked on MacBook Air product at (1028, 603) on a:text('MacBook air')
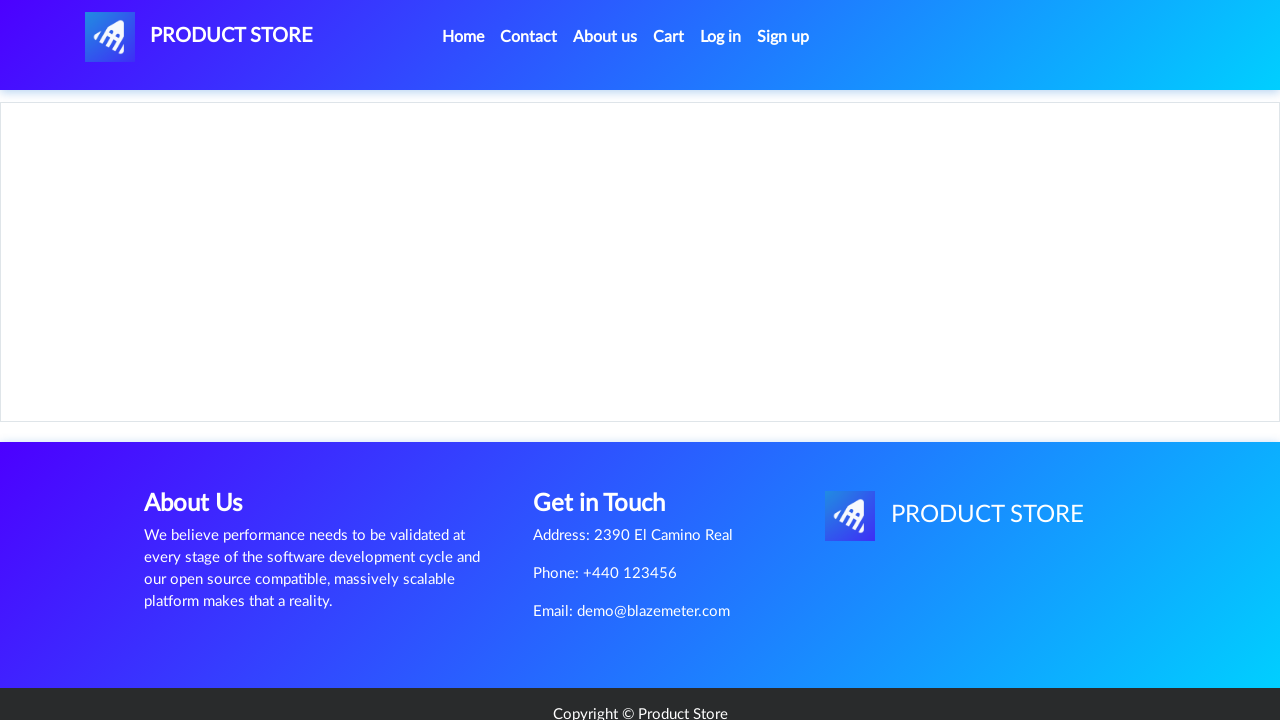

Waited for product page to load (2000ms)
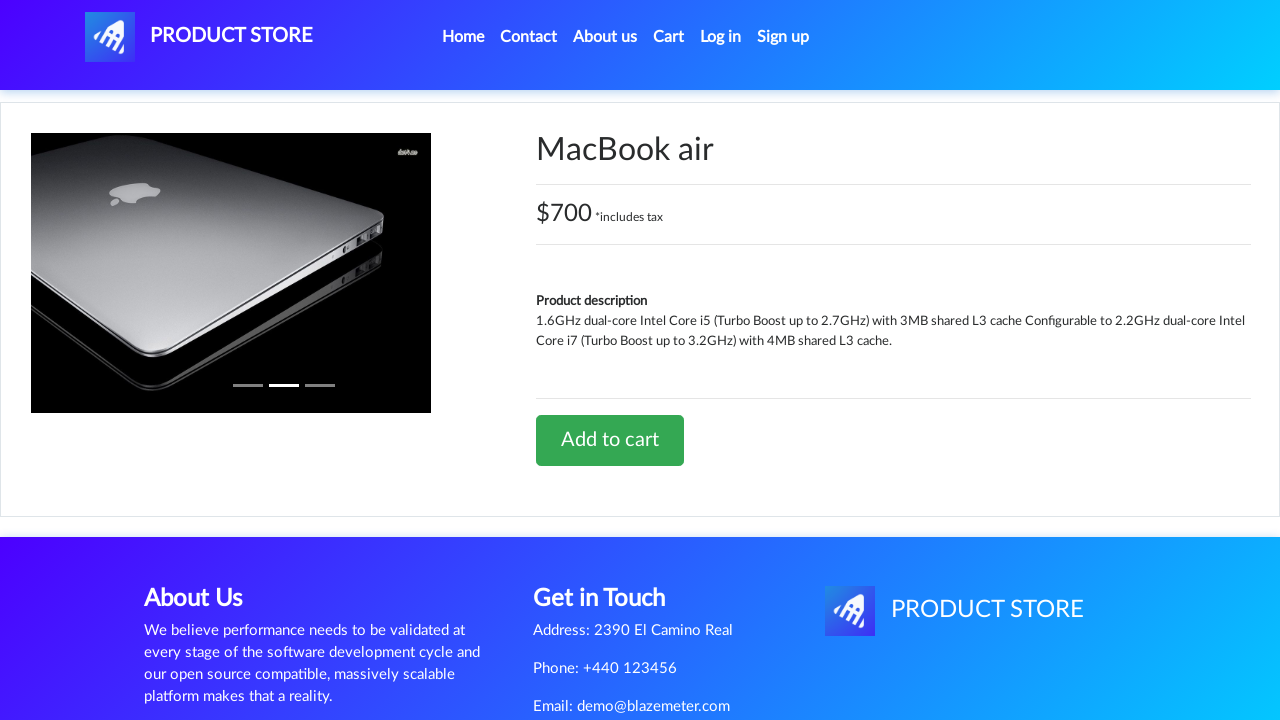

Clicked Add to cart button at (610, 440) on a:text('Add to cart')
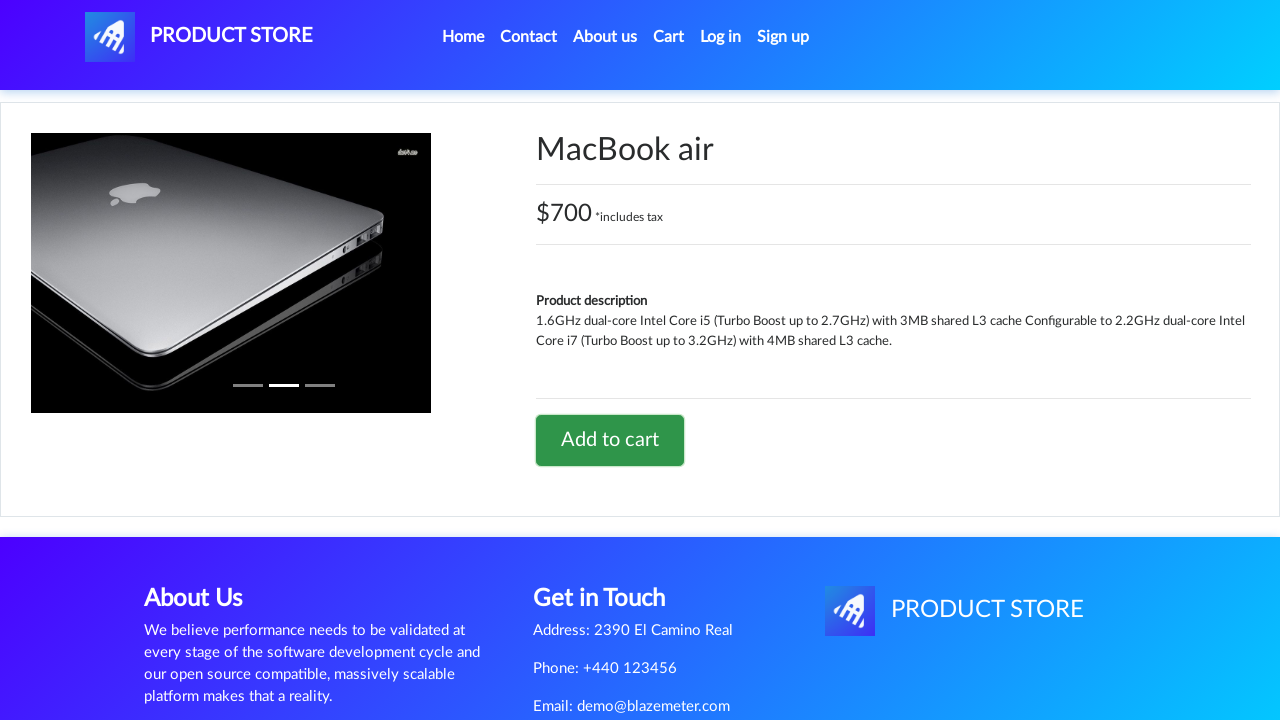

Set up dialog handler to accept alerts
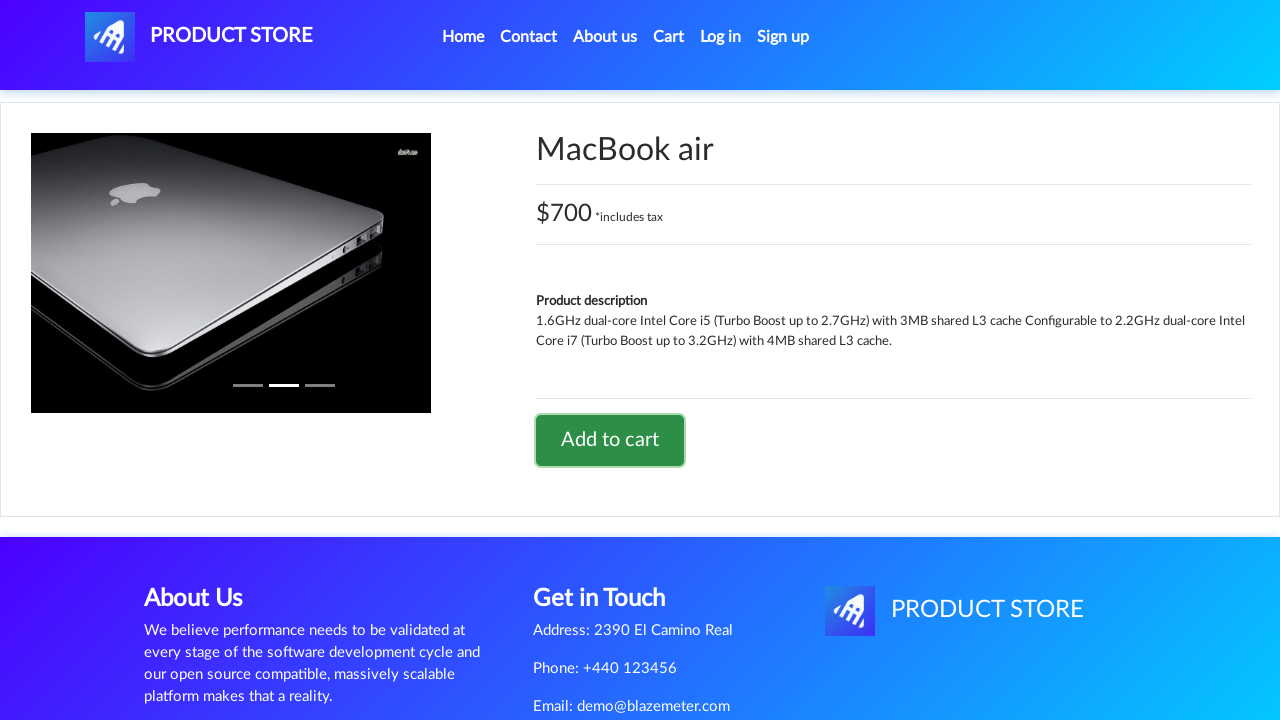

Waited for dialog to be processed (2000ms)
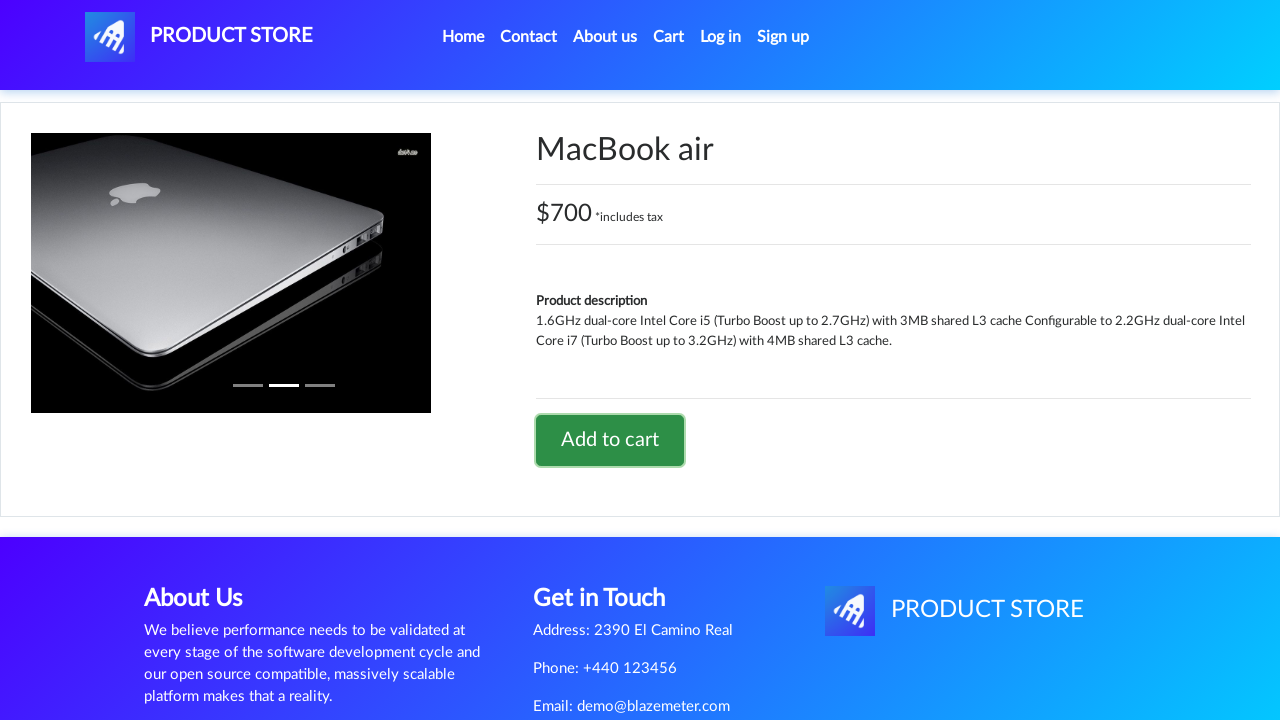

Clicked on Cart link at (669, 37) on a:text('Cart')
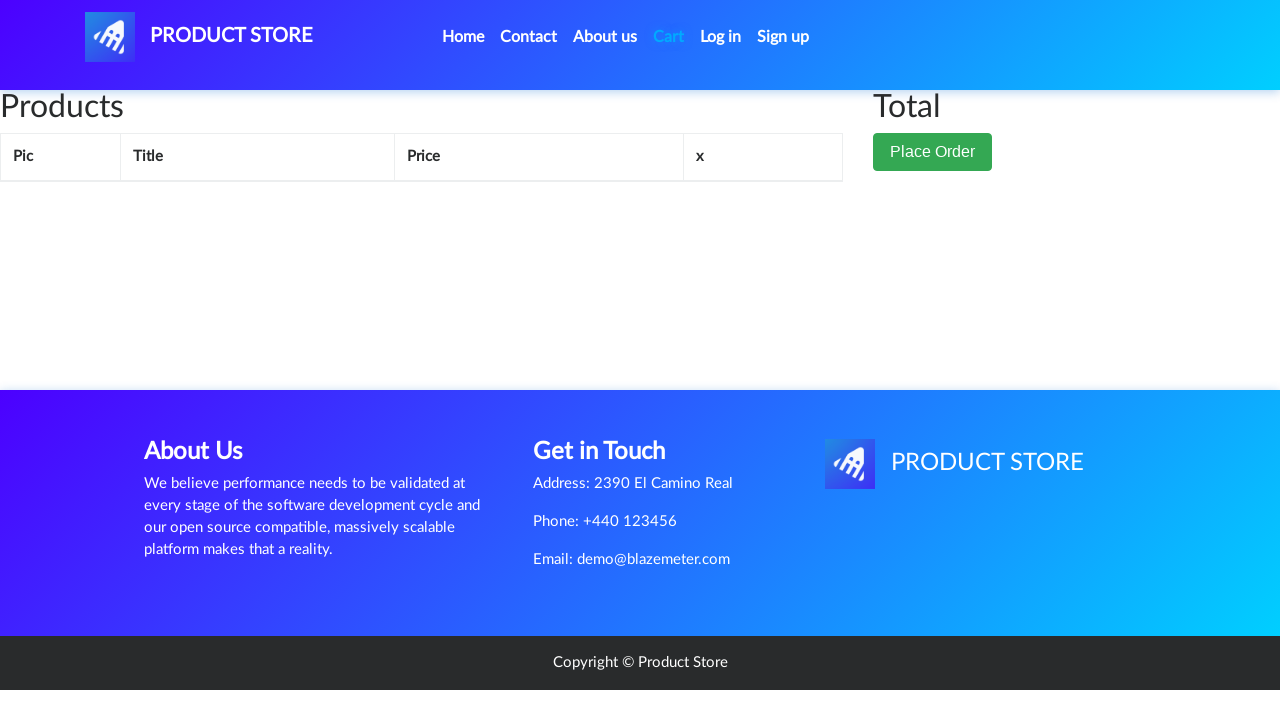

Waited for cart page to load (2000ms)
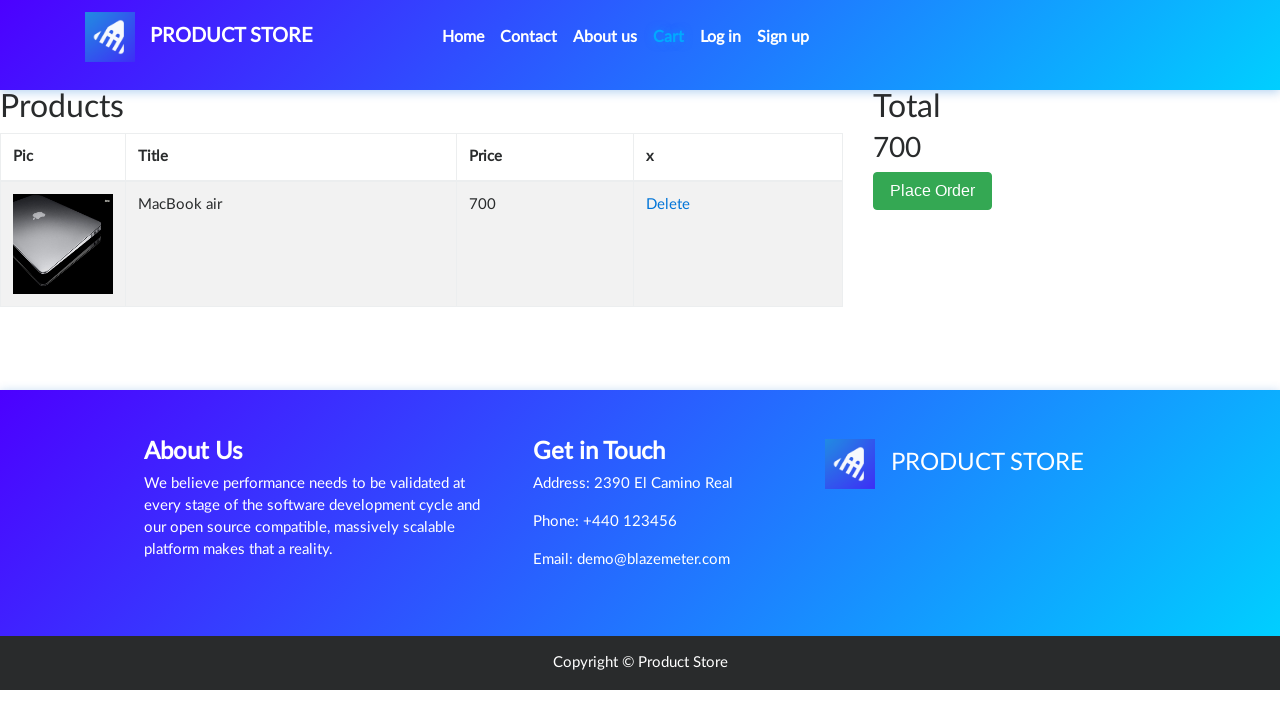

Verified cart items are present by waiting for table data element
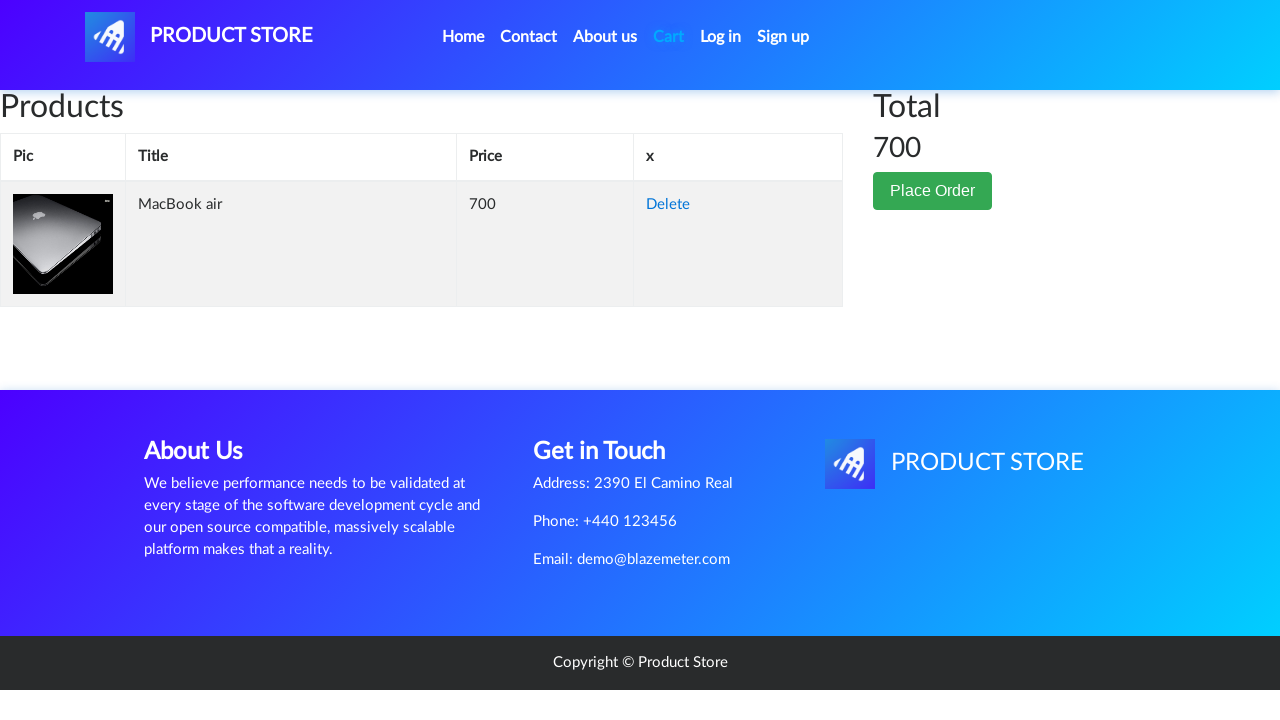

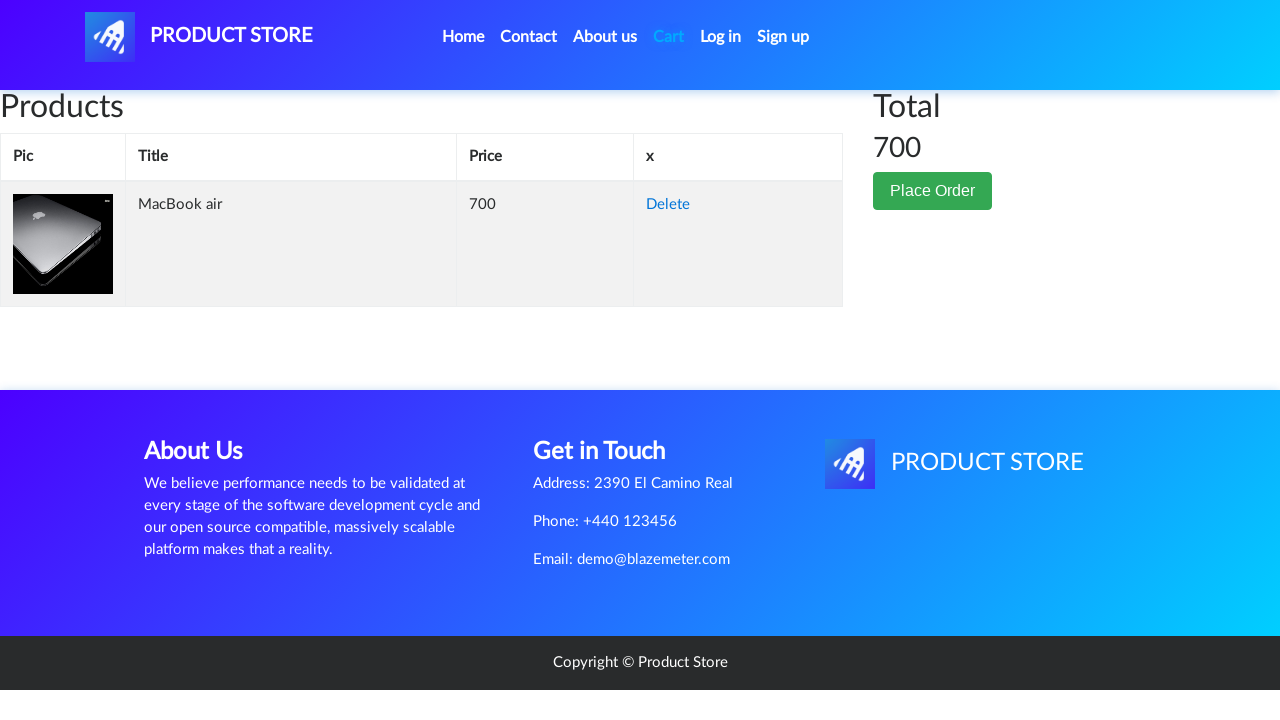